Tests JavaScript alert handling by clicking buttons that trigger different types of alerts (simple alert, confirmation, and prompt), then accepting them and entering text in prompt dialogs.

Starting URL: https://demoqa.com/alerts

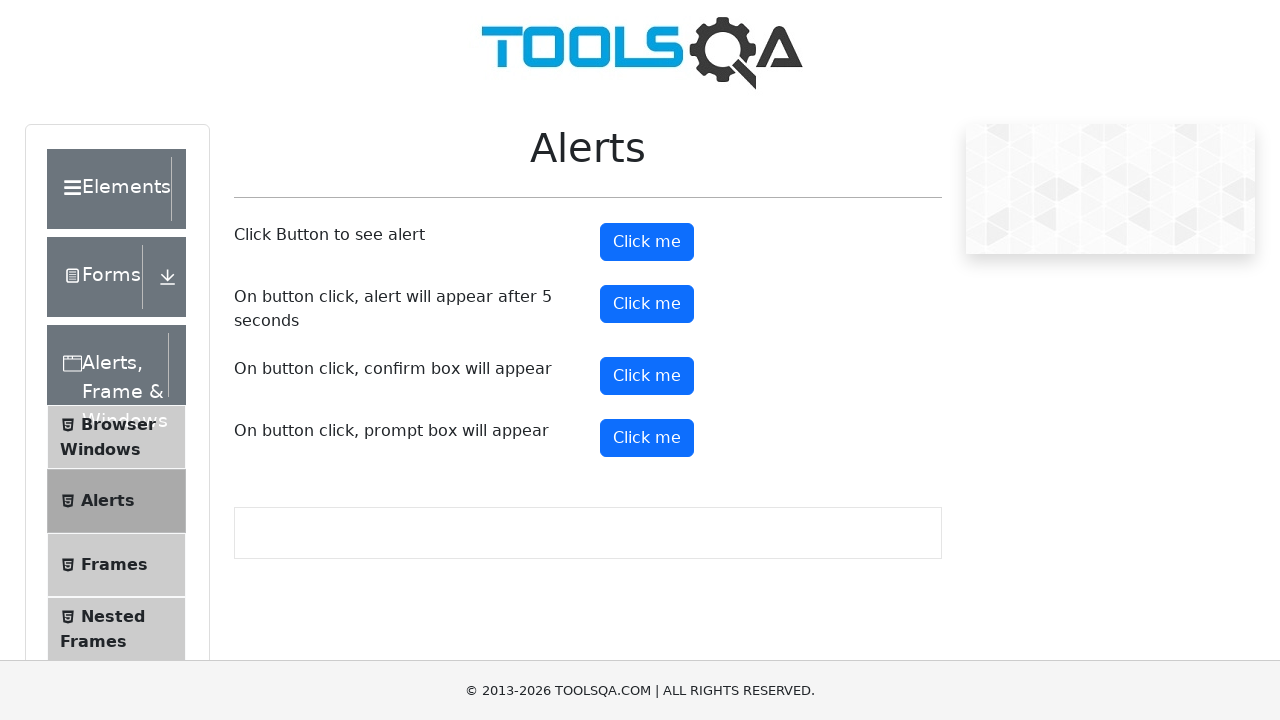

Clicked the first alert button at (647, 242) on xpath=//button[@id='alertButton']
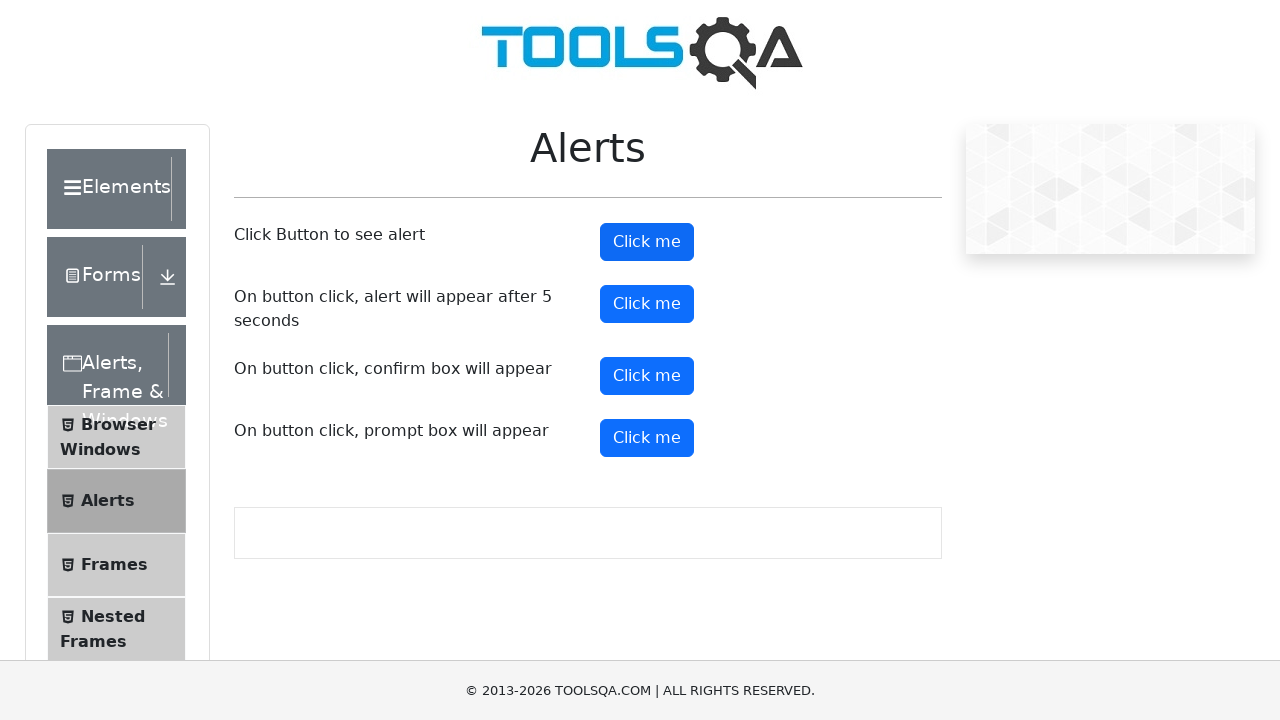

Set up dialog handler to accept simple alert
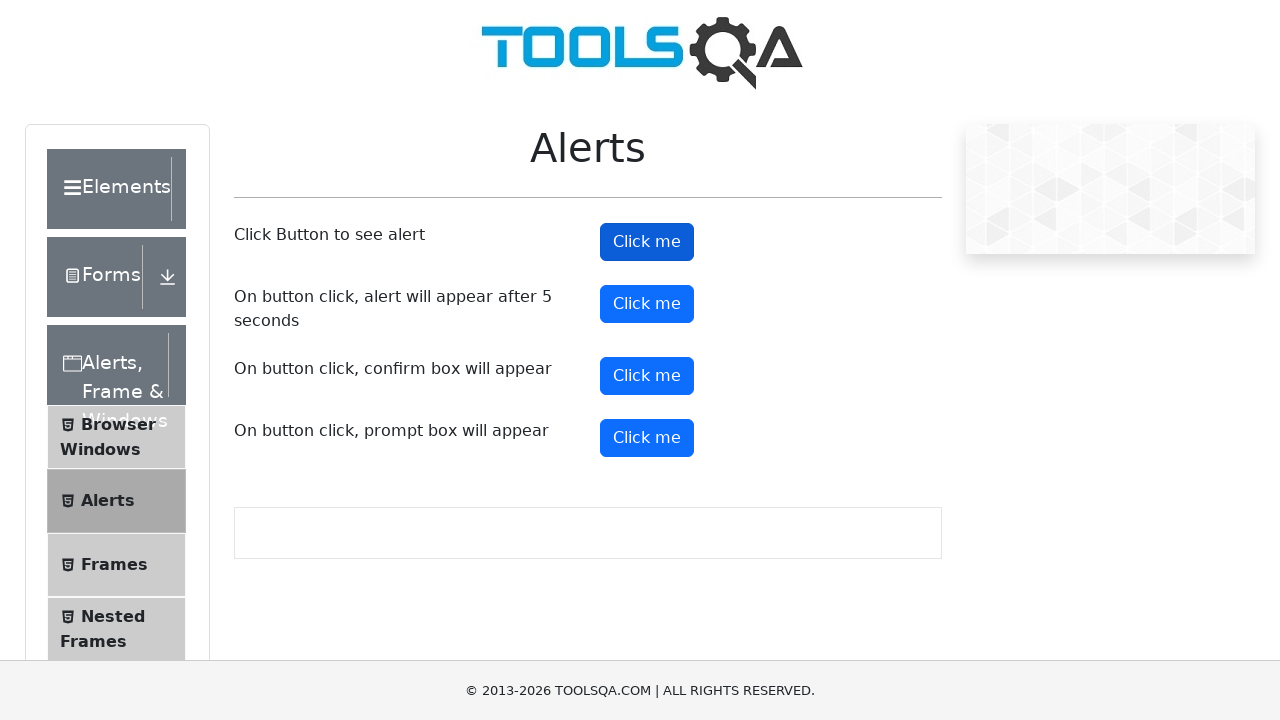

Waited for alert to be processed
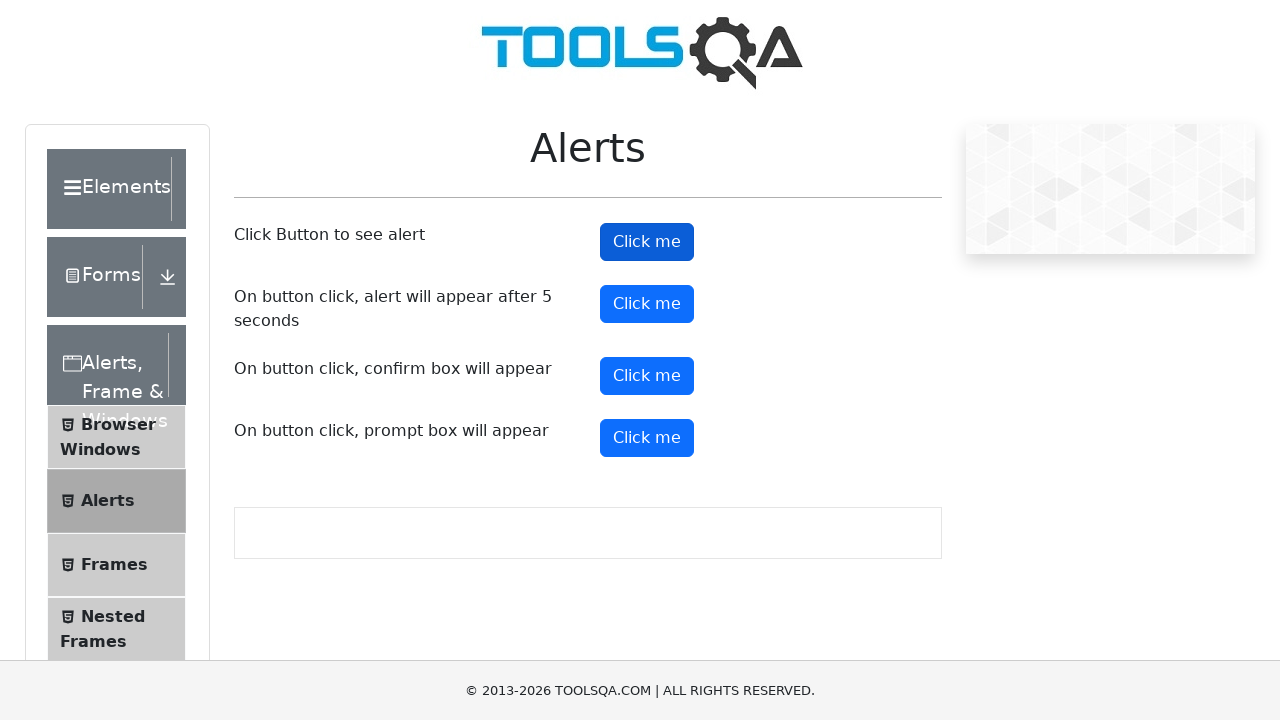

Clicked the alert button again at (647, 242) on xpath=//button[@id='alertButton']
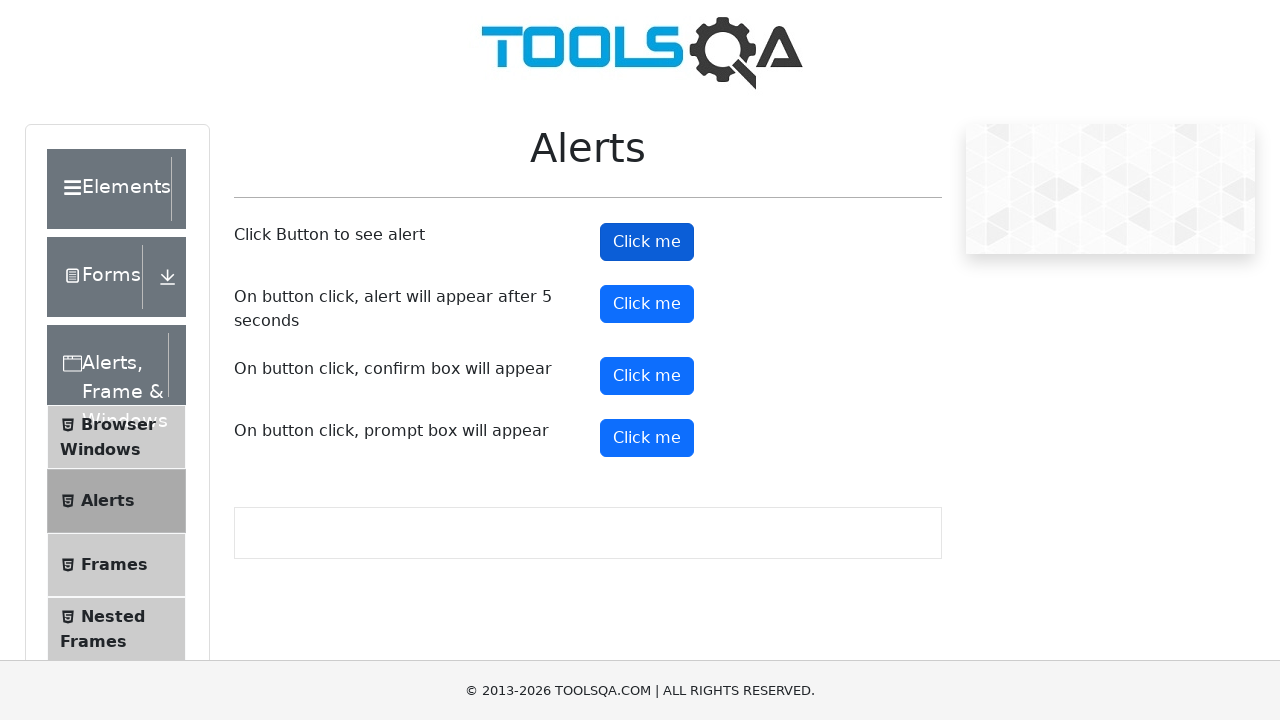

Waited for second alert to be processed
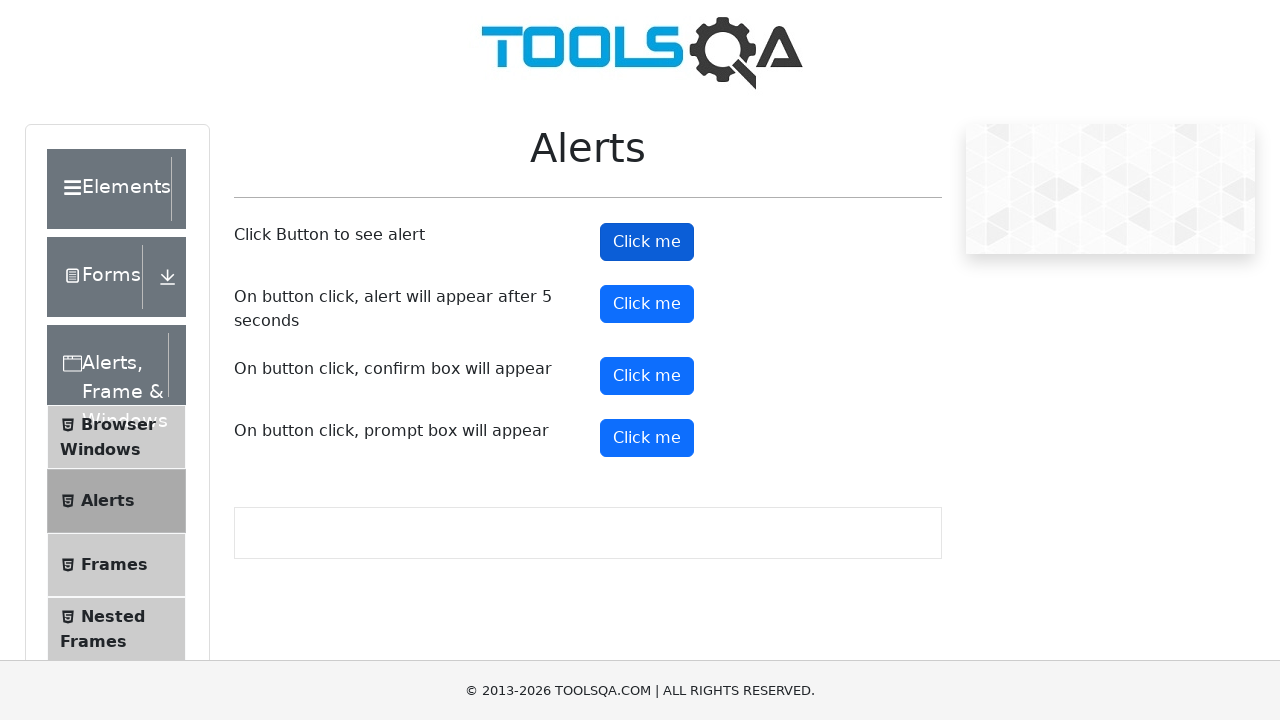

Clicked the prompt button at (647, 438) on xpath=//button[@id='promtButton']
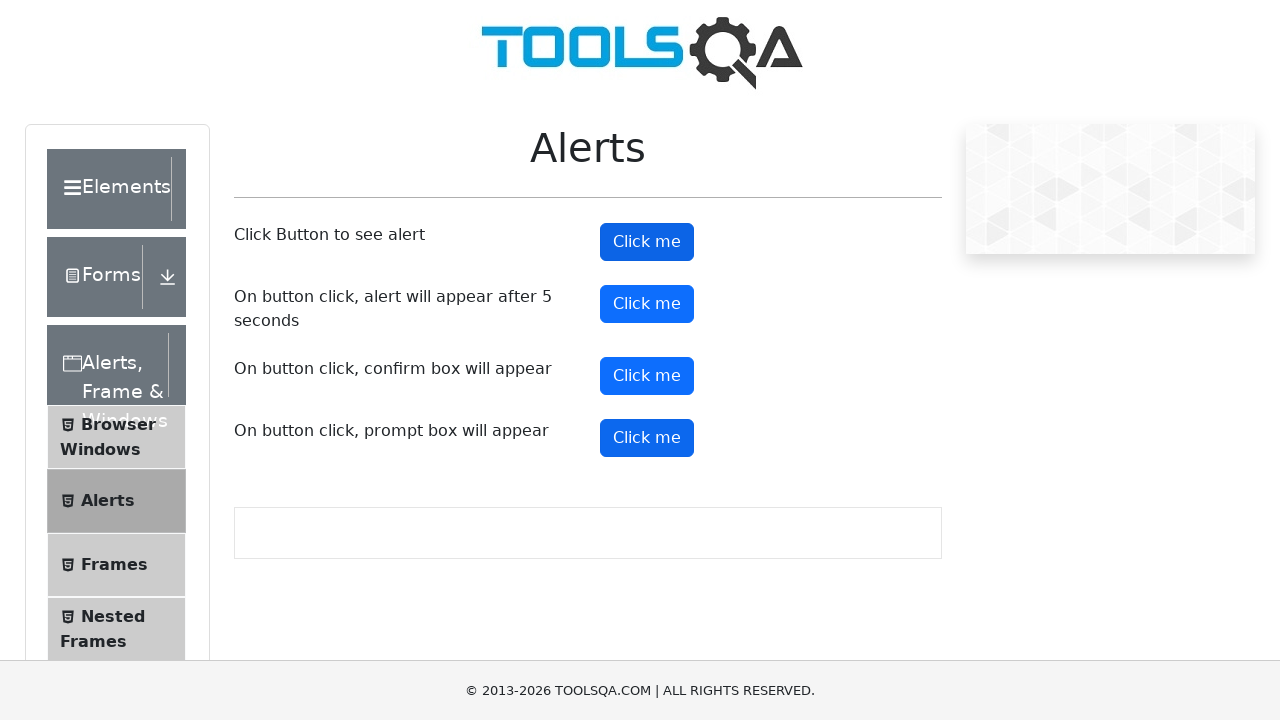

Set up dialog handler to enter 'Hello World' in prompt and accept
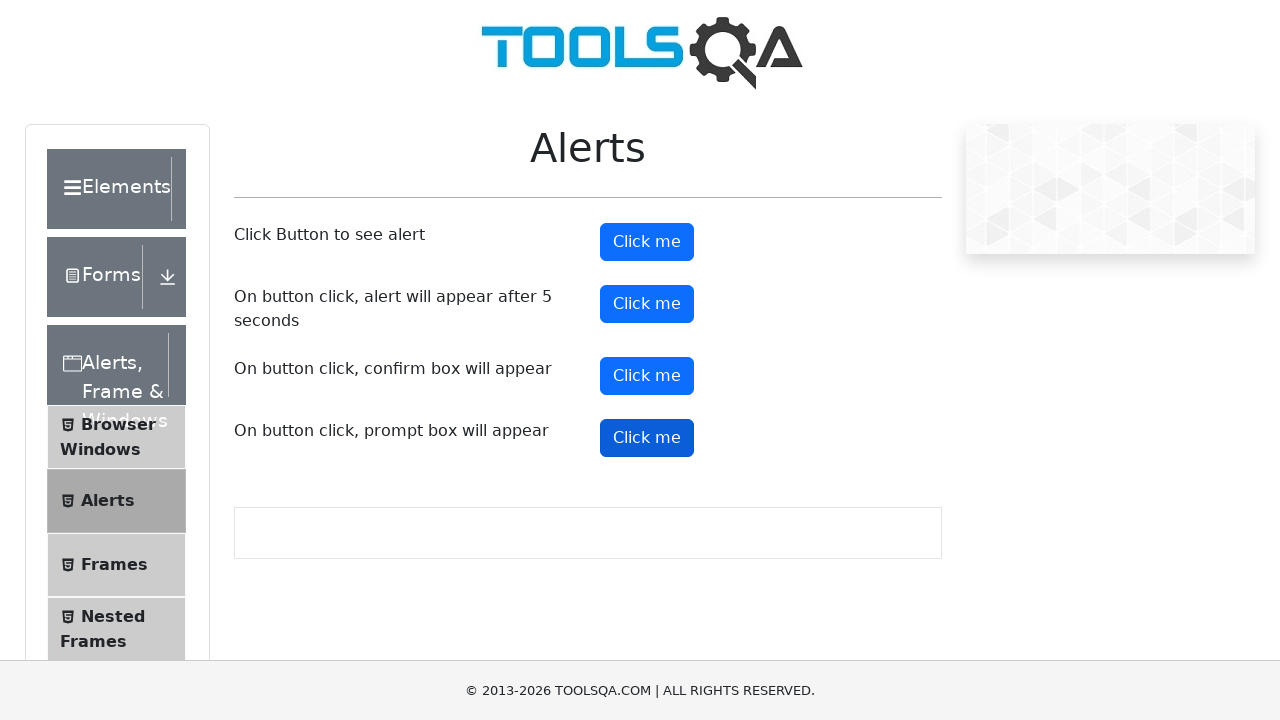

Waited for prompt dialog to be processed
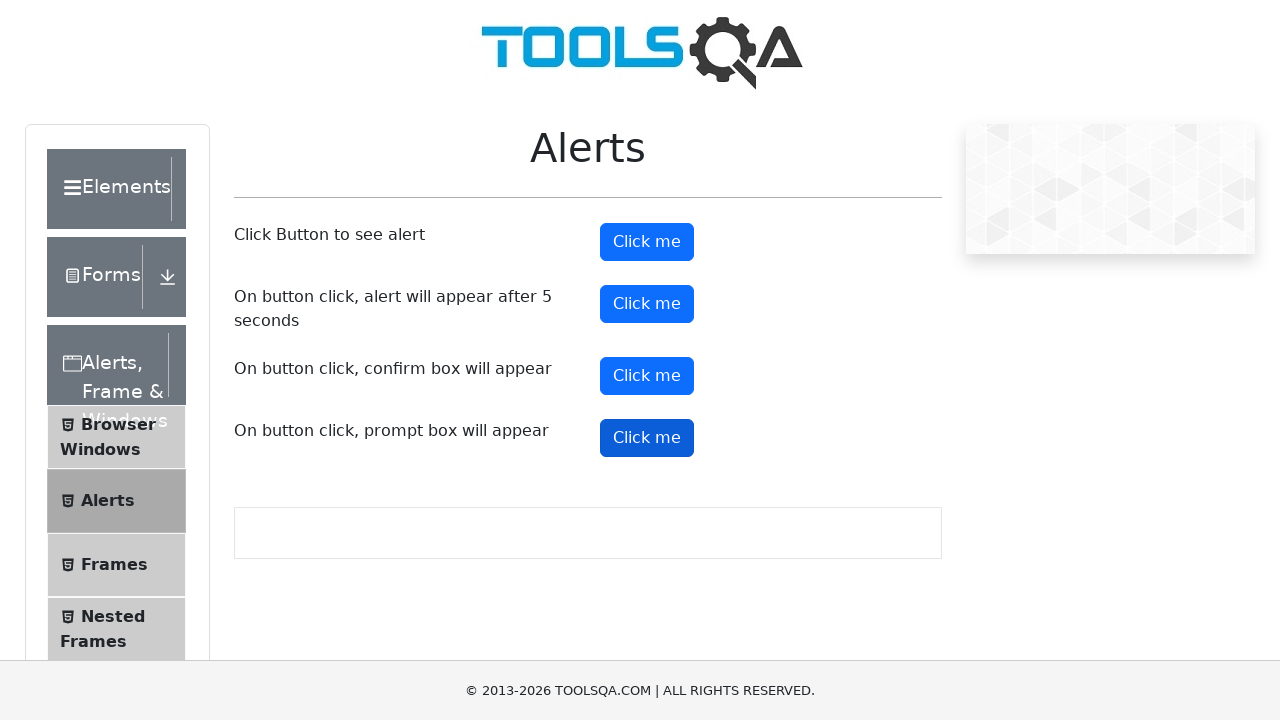

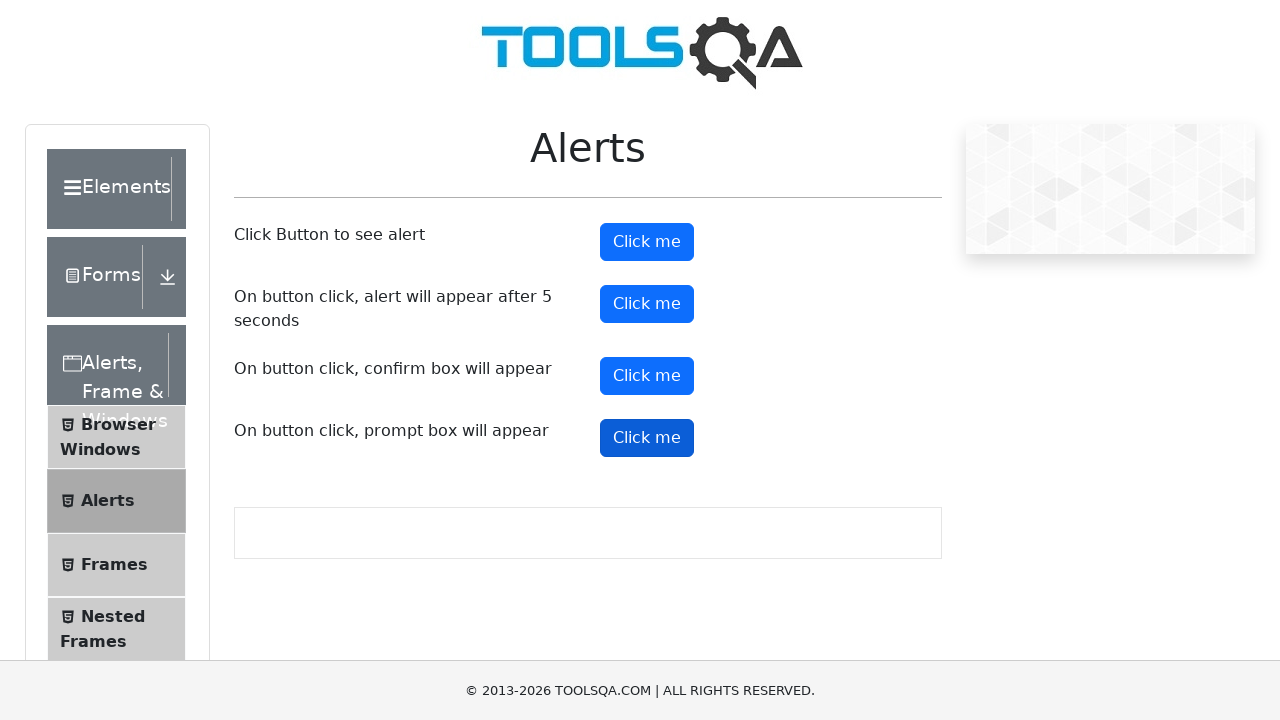